Tests interaction with a select dropdown component by clicking it, navigating with keyboard arrows, and selecting an option with Enter key

Starting URL: https://012x.ant.design/components/select/

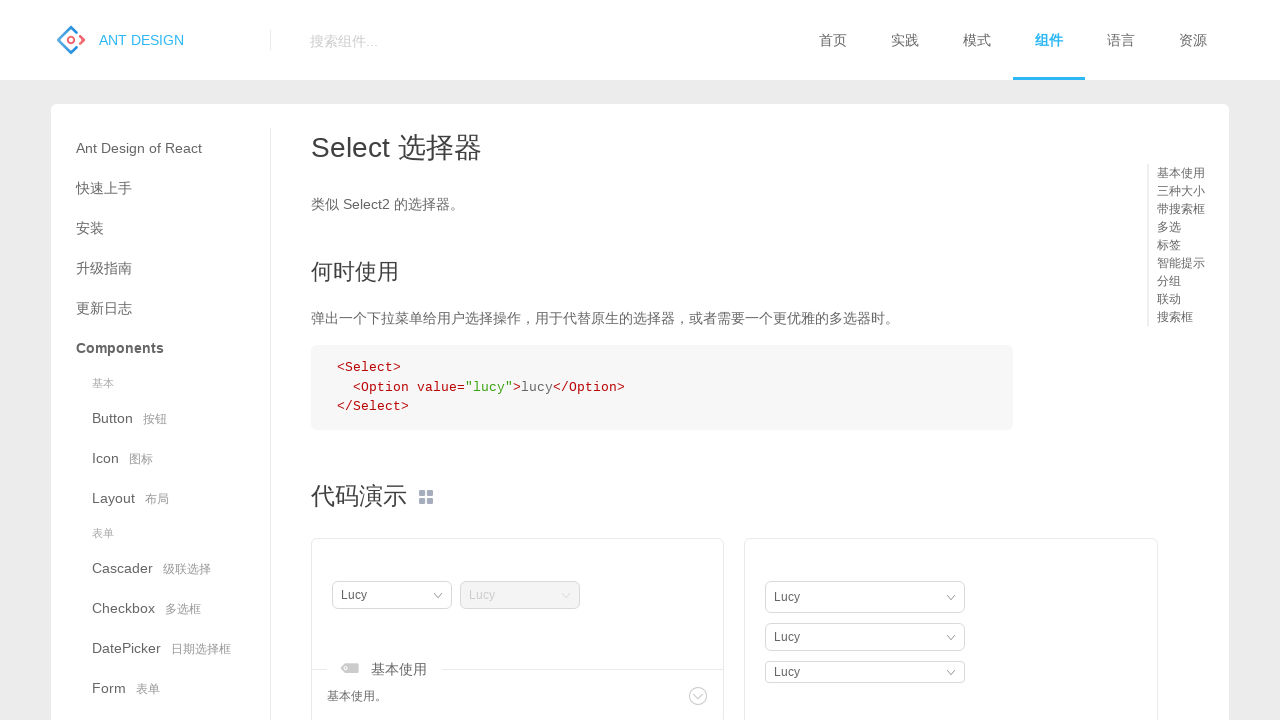

Clicked on the select dropdown to open it at (392, 595) on xpath=//*[@id="components-select-demo-basic"]/div/span[1]/span/span[1]
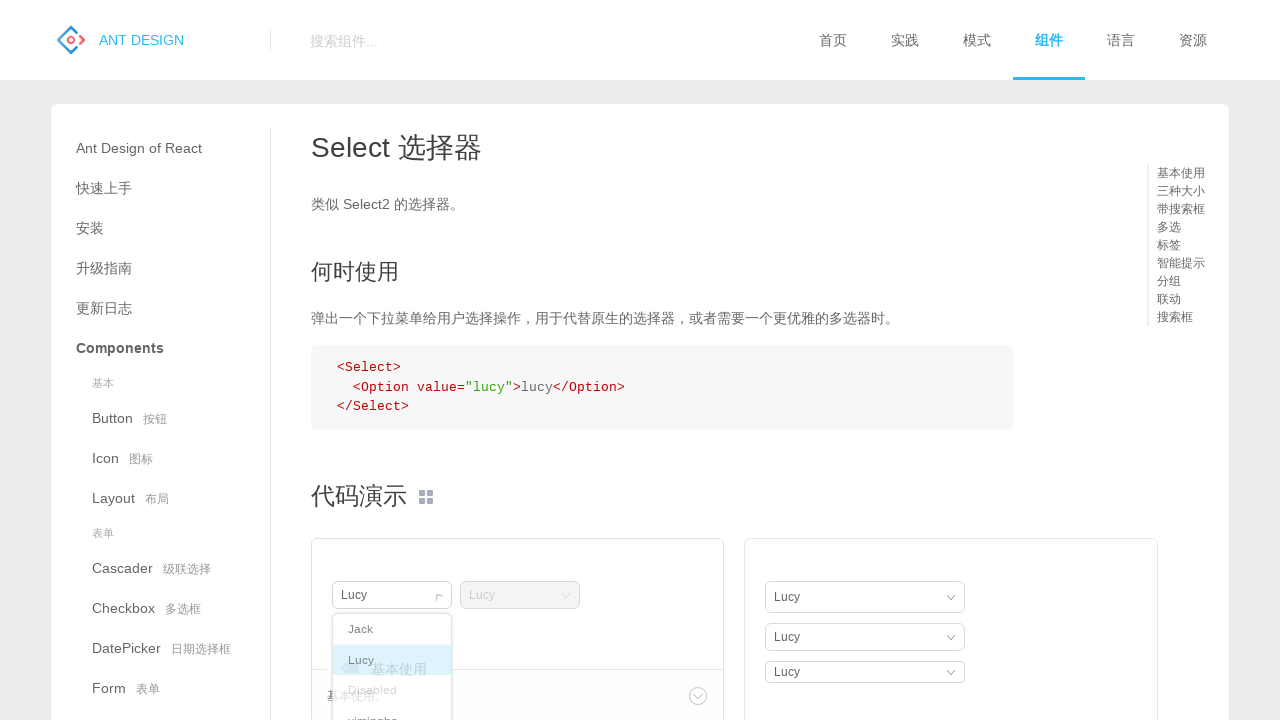

Waited for dropdown to fully open
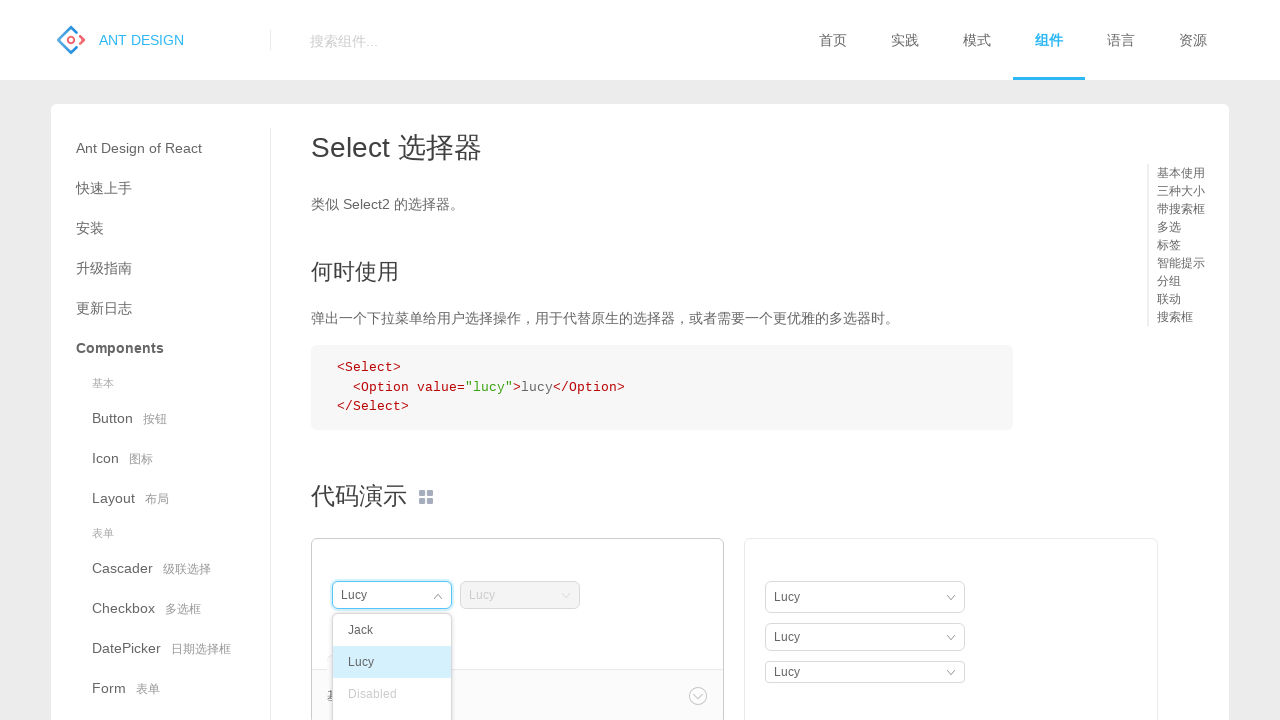

Pressed ArrowUp to navigate in dropdown options
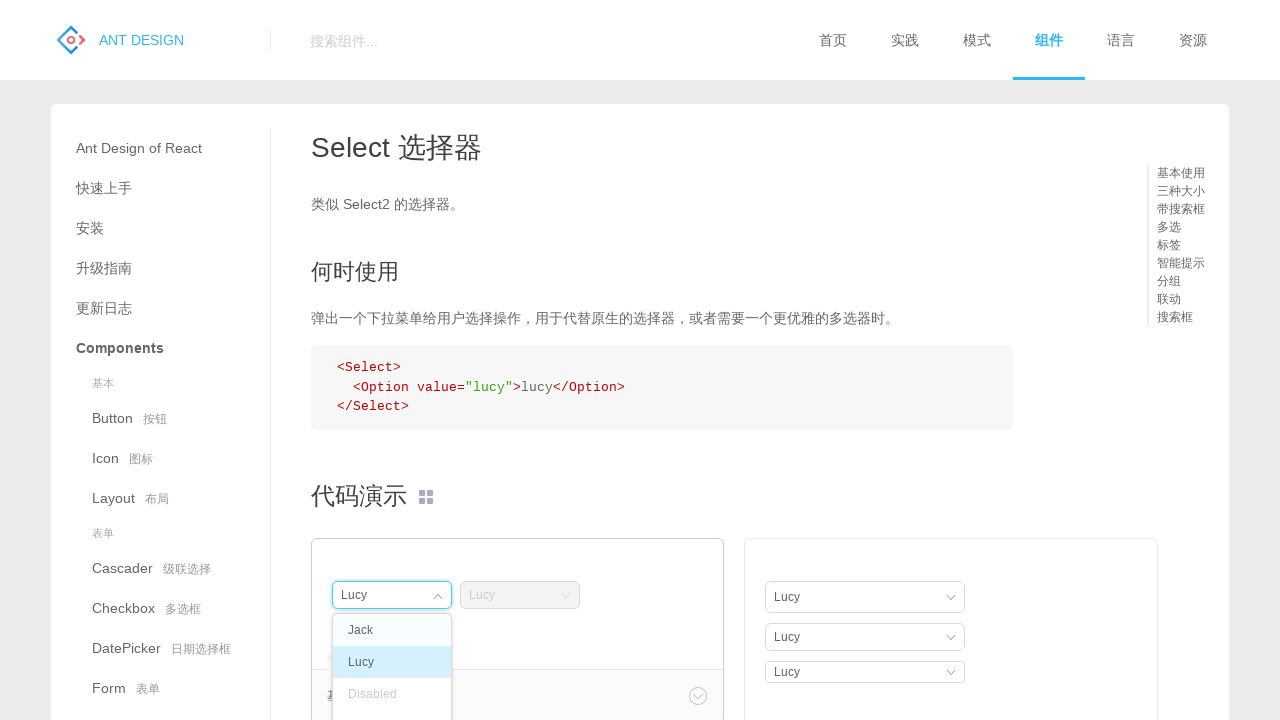

Waited briefly for keyboard navigation
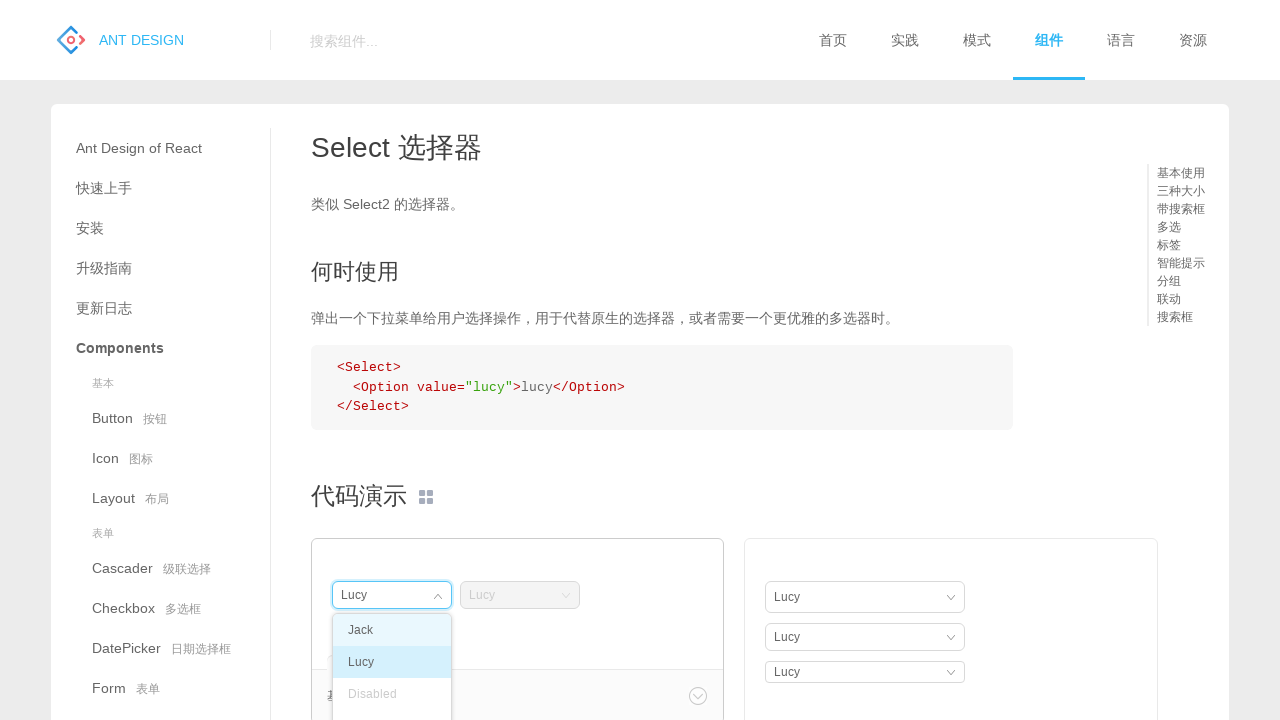

Pressed Enter to select the highlighted option
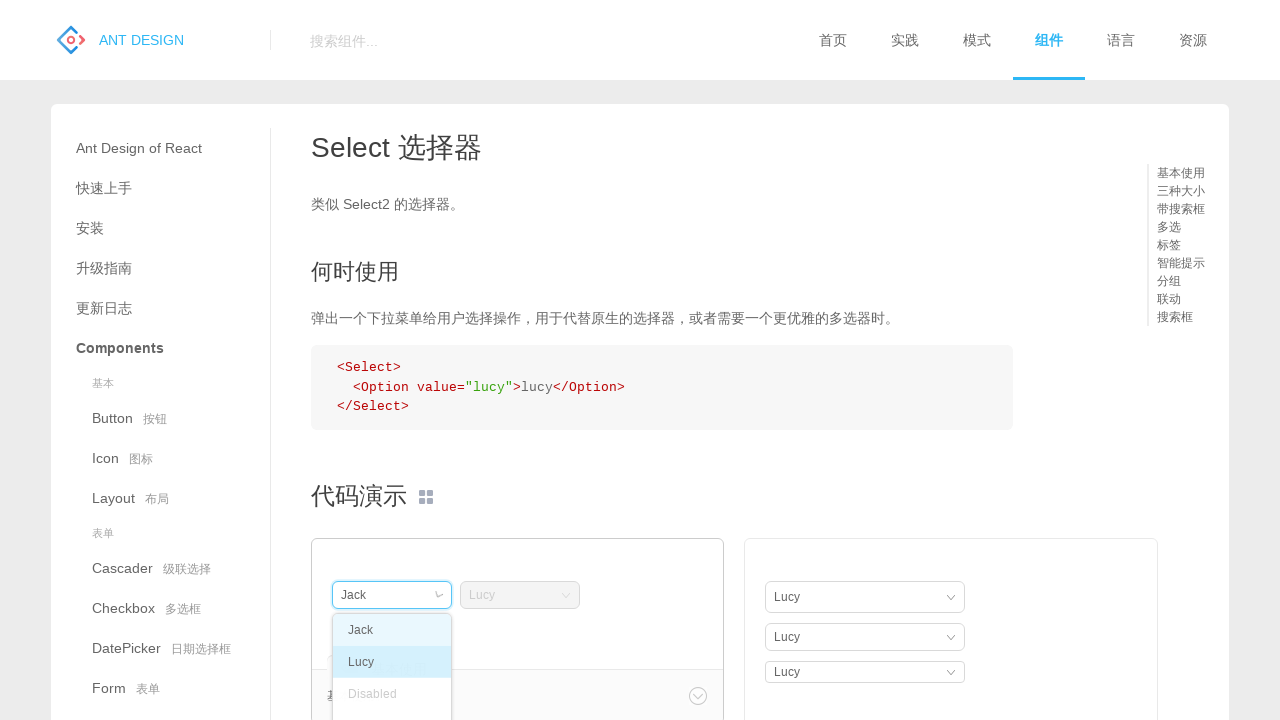

Waited for selection to complete
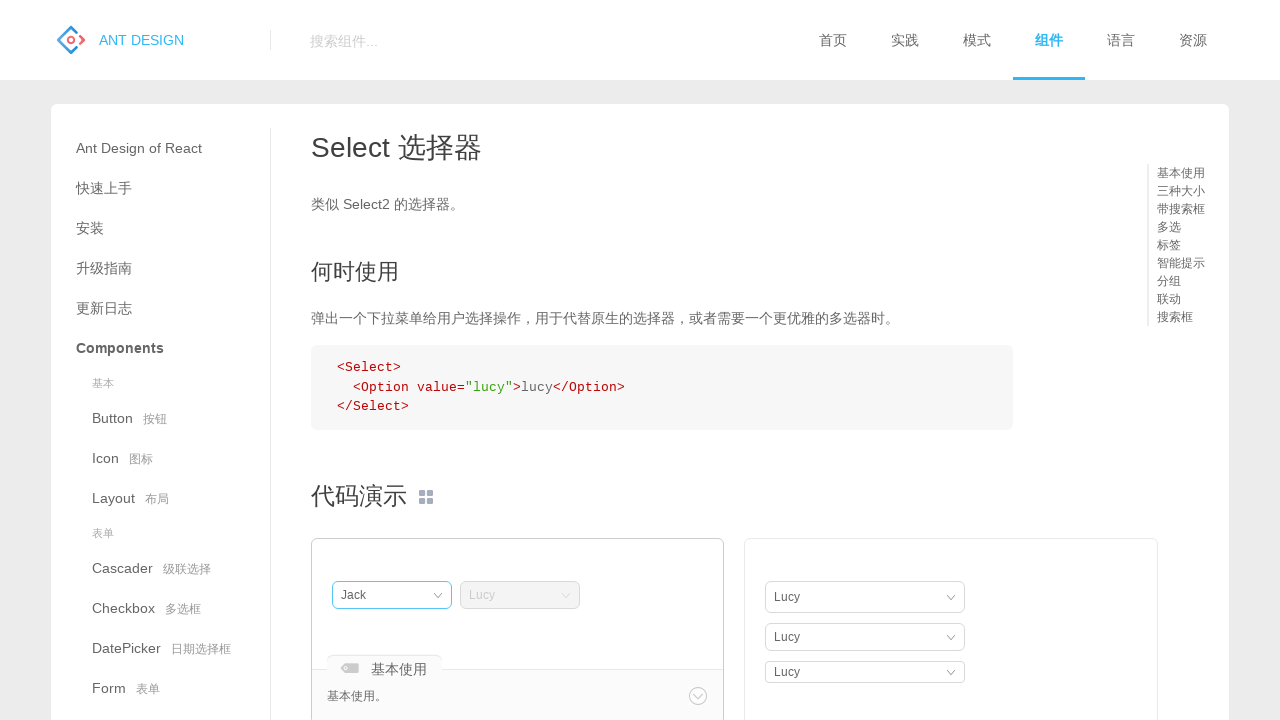

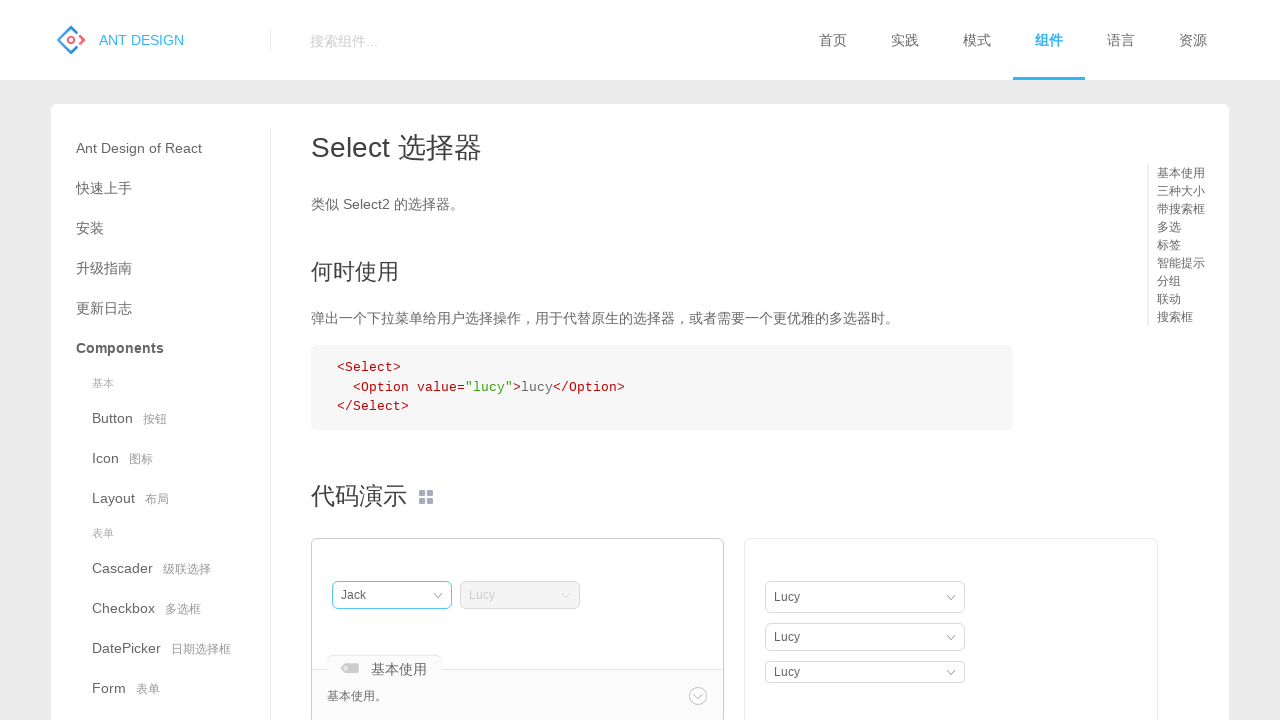